Automates a "robot captcha" math puzzle by reading a value from the page, calculating a mathematical function, entering the answer, checking a checkbox, selecting a radio button, and submitting the form.

Starting URL: http://suninjuly.github.io/math.html

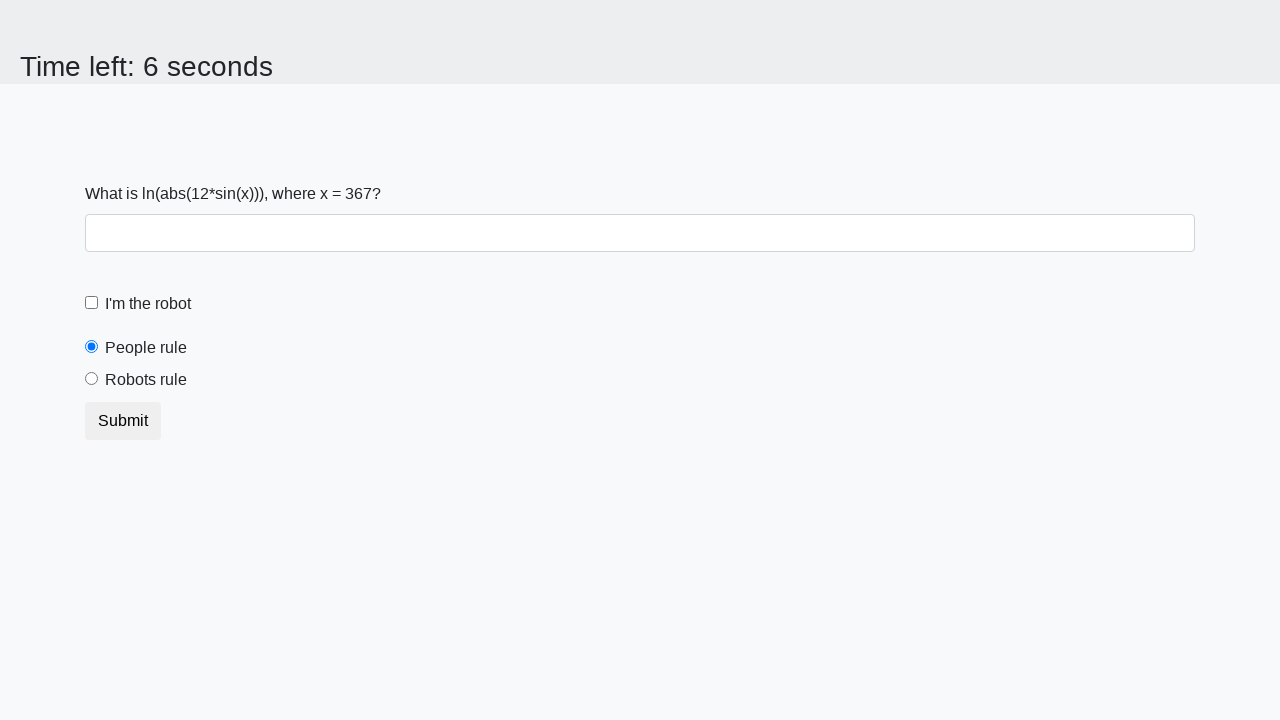

Read x value from page element #input_value
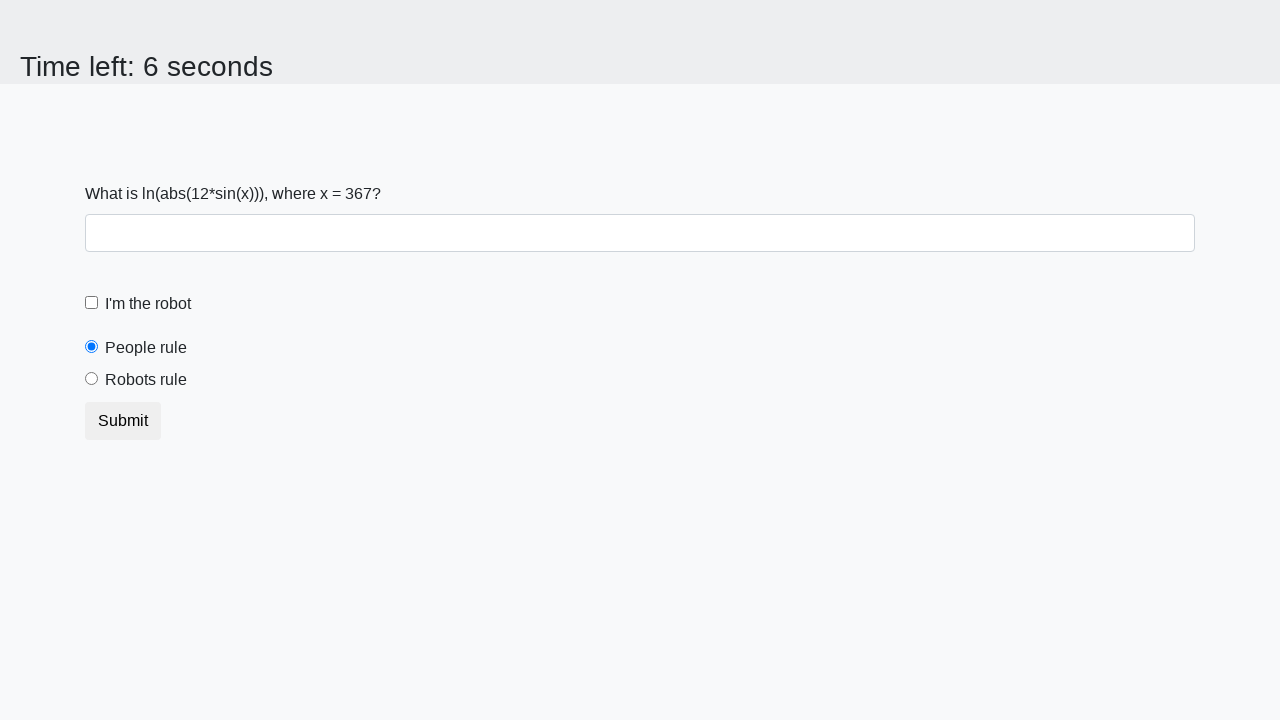

Calculated answer using math function: log(abs(12*sin(x)))
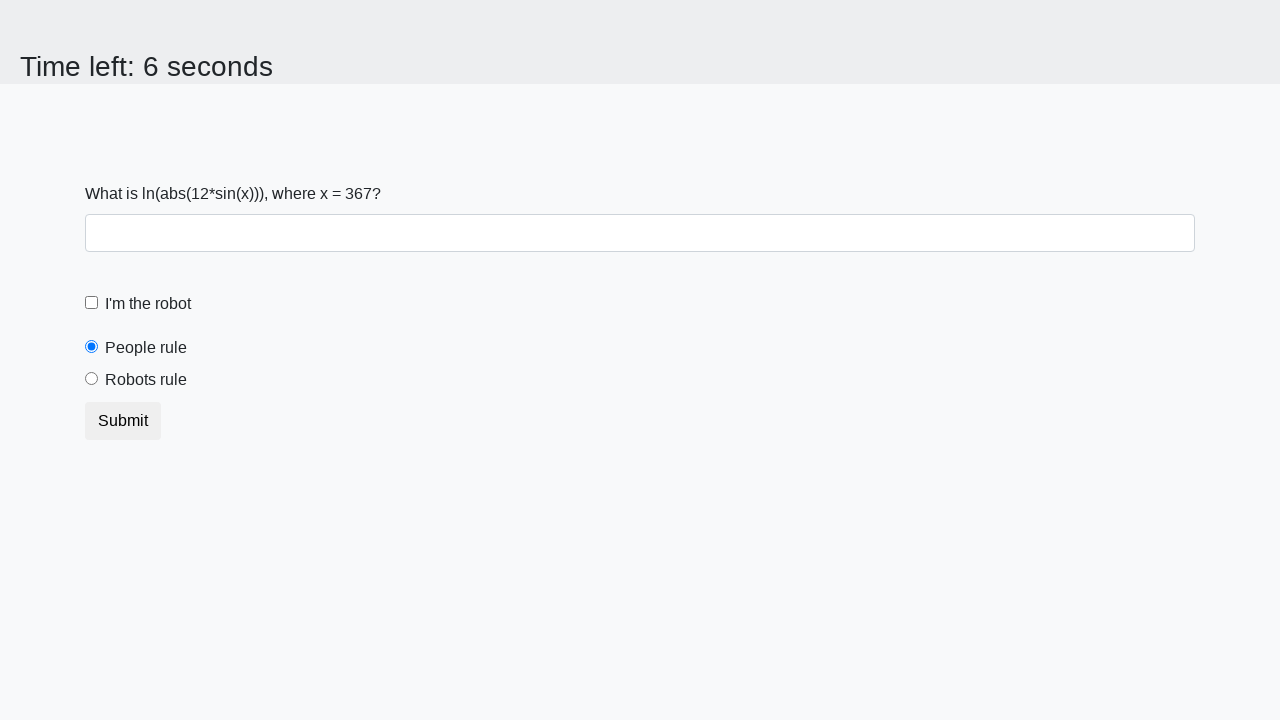

Filled answer field with calculated value on #answer
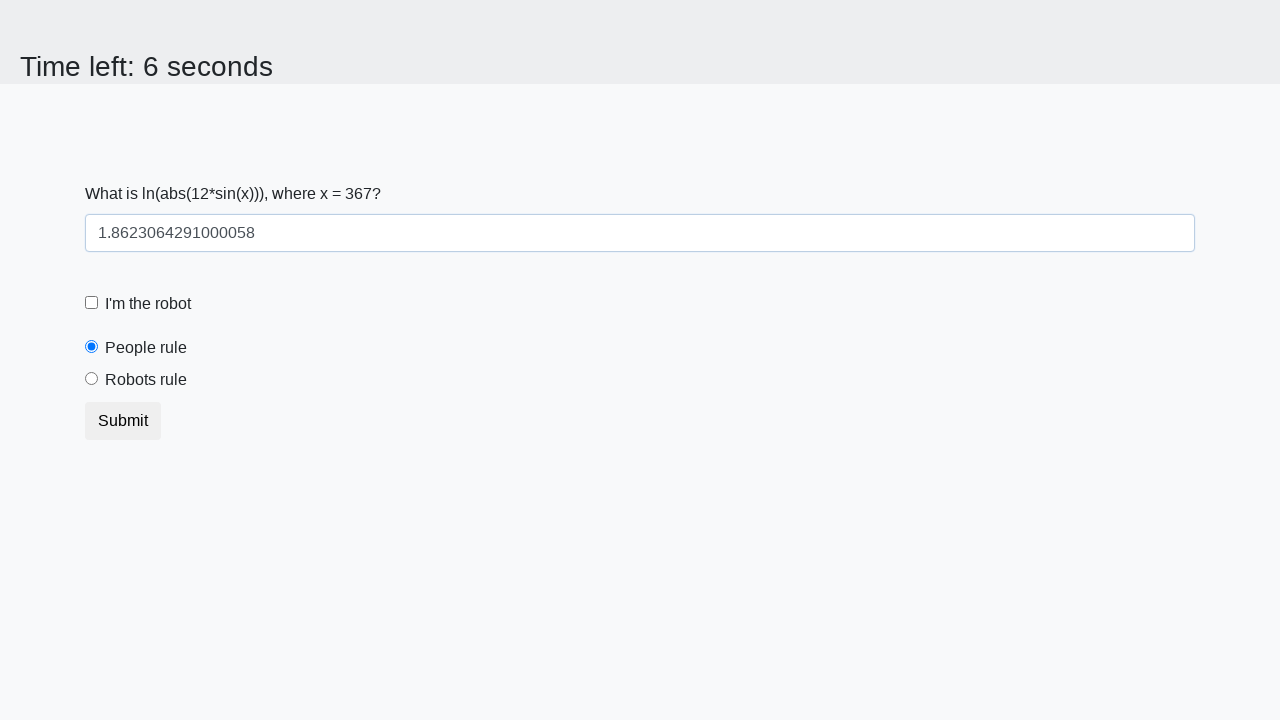

Checked the 'I'm the robot' checkbox at (92, 303) on #robotCheckbox
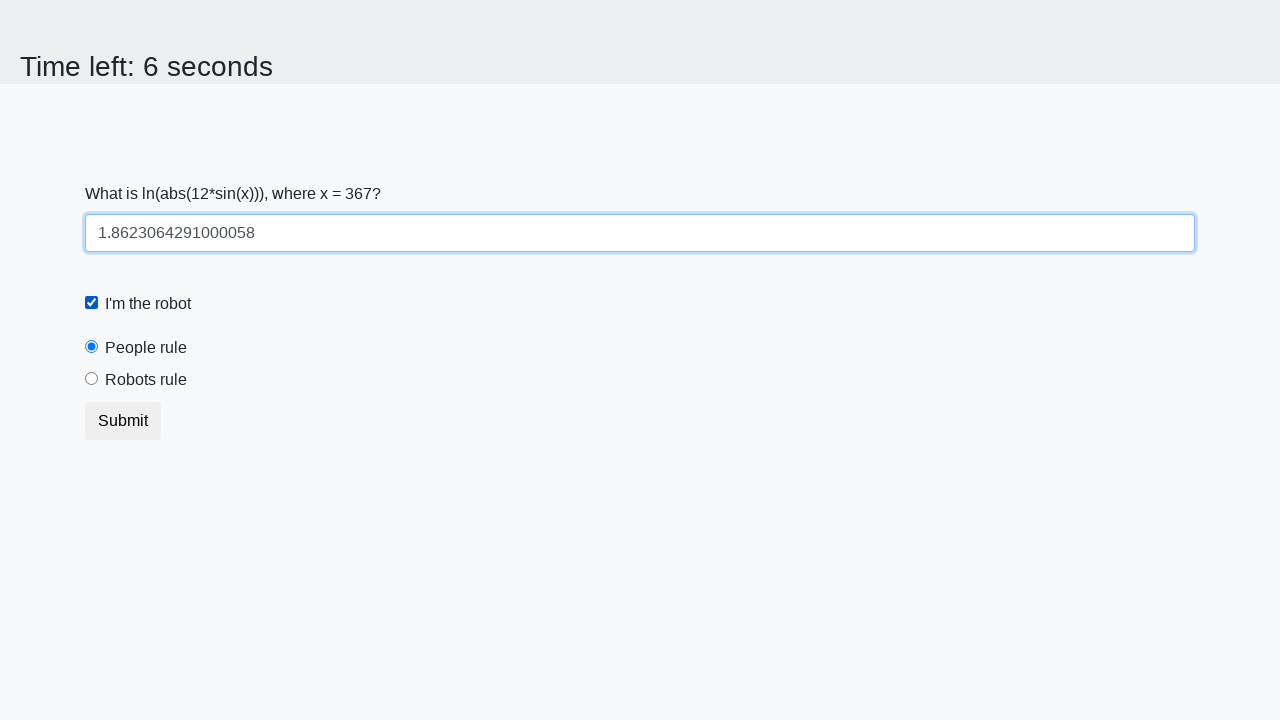

Selected 'Robots rule!' radio button at (92, 379) on #robotsRule
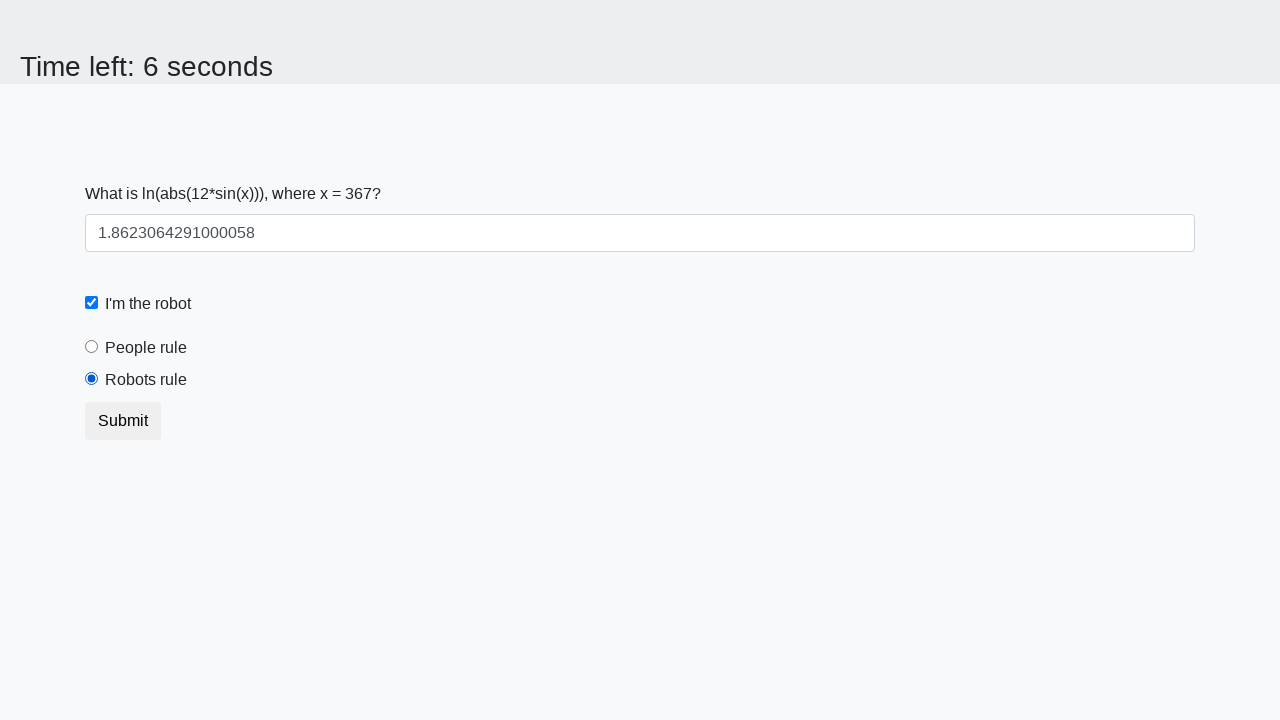

Clicked Submit button to submit form at (123, 421) on button.btn
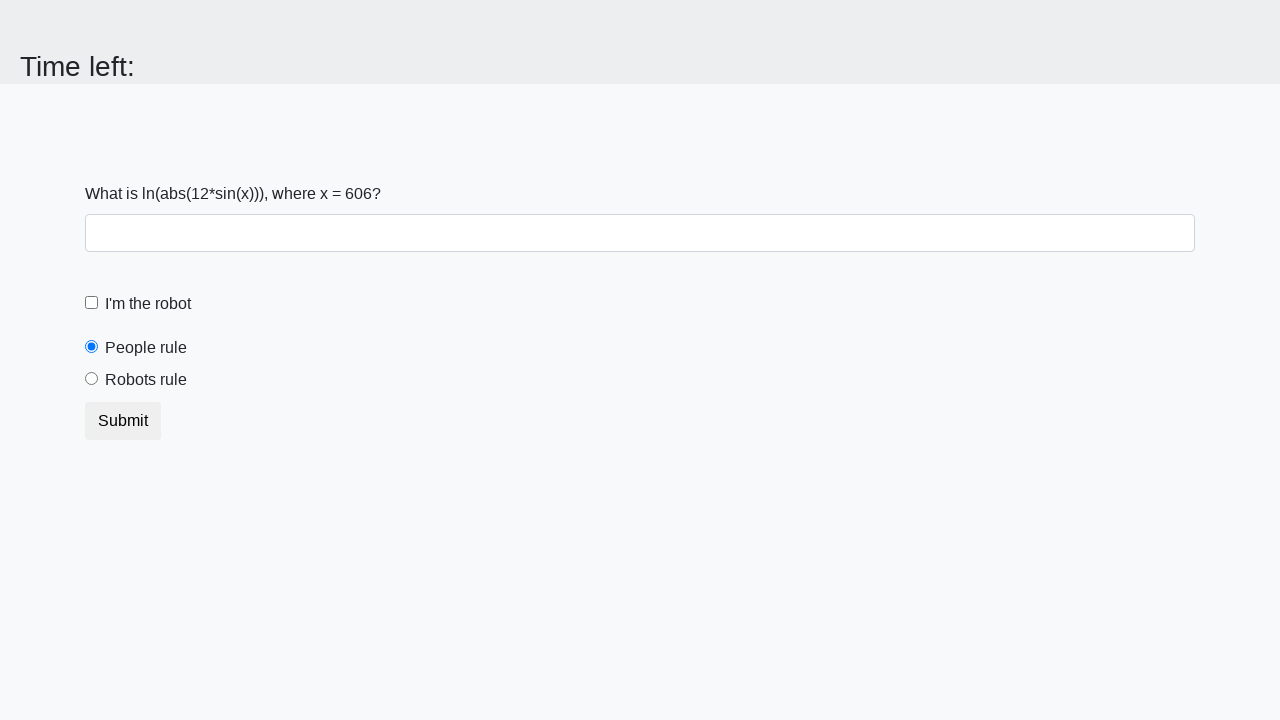

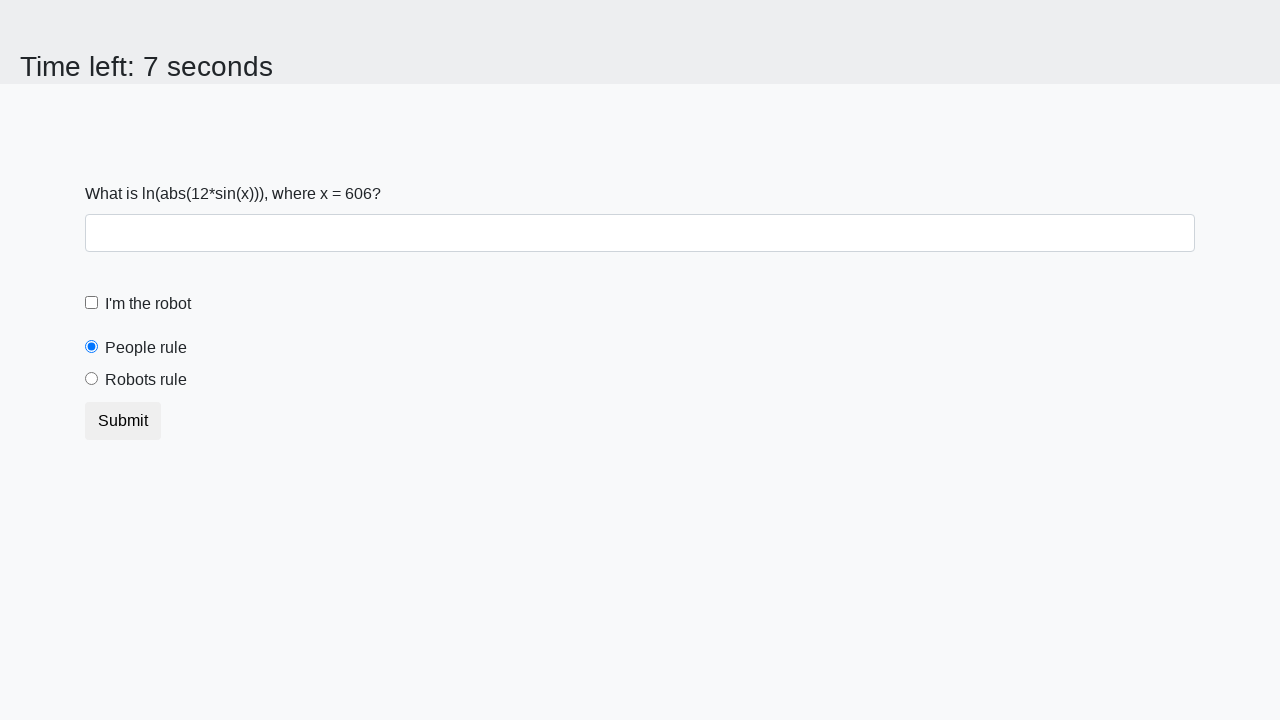